Clicks the Remove button and verifies that the checkbox is removed from the page

Starting URL: http://the-internet.herokuapp.com/dynamic_controls

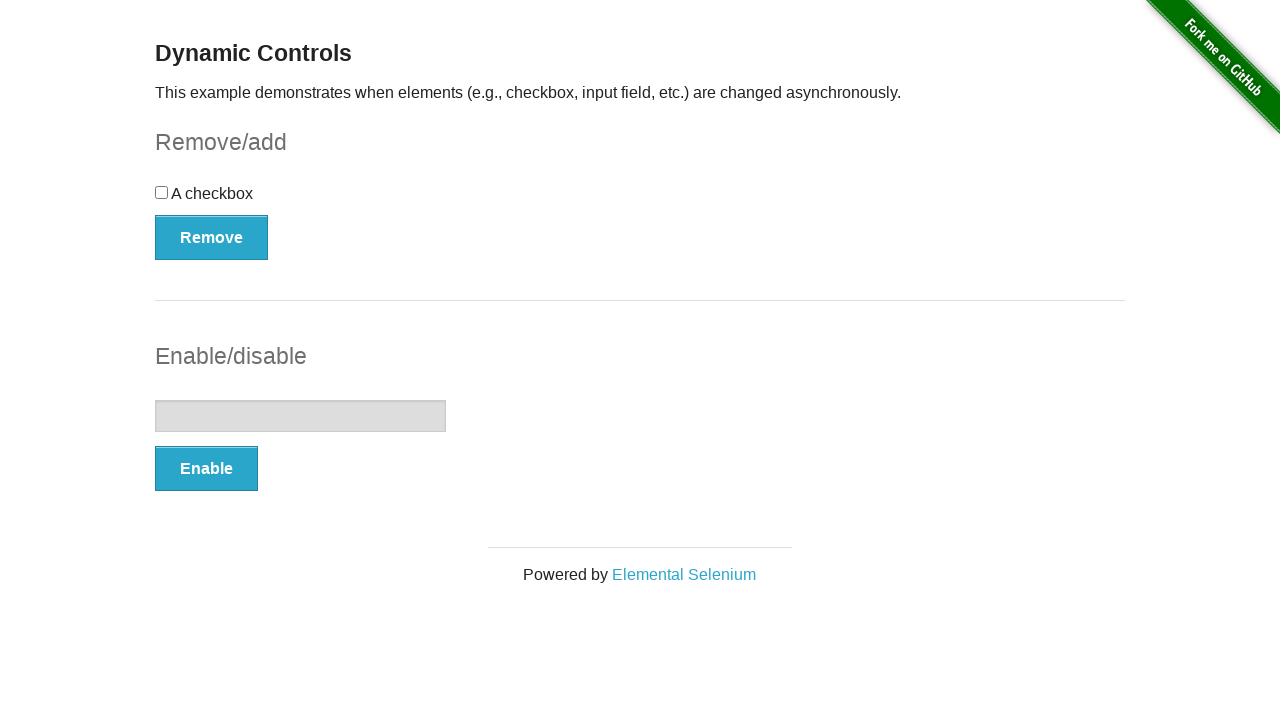

Navigated to dynamic controls page
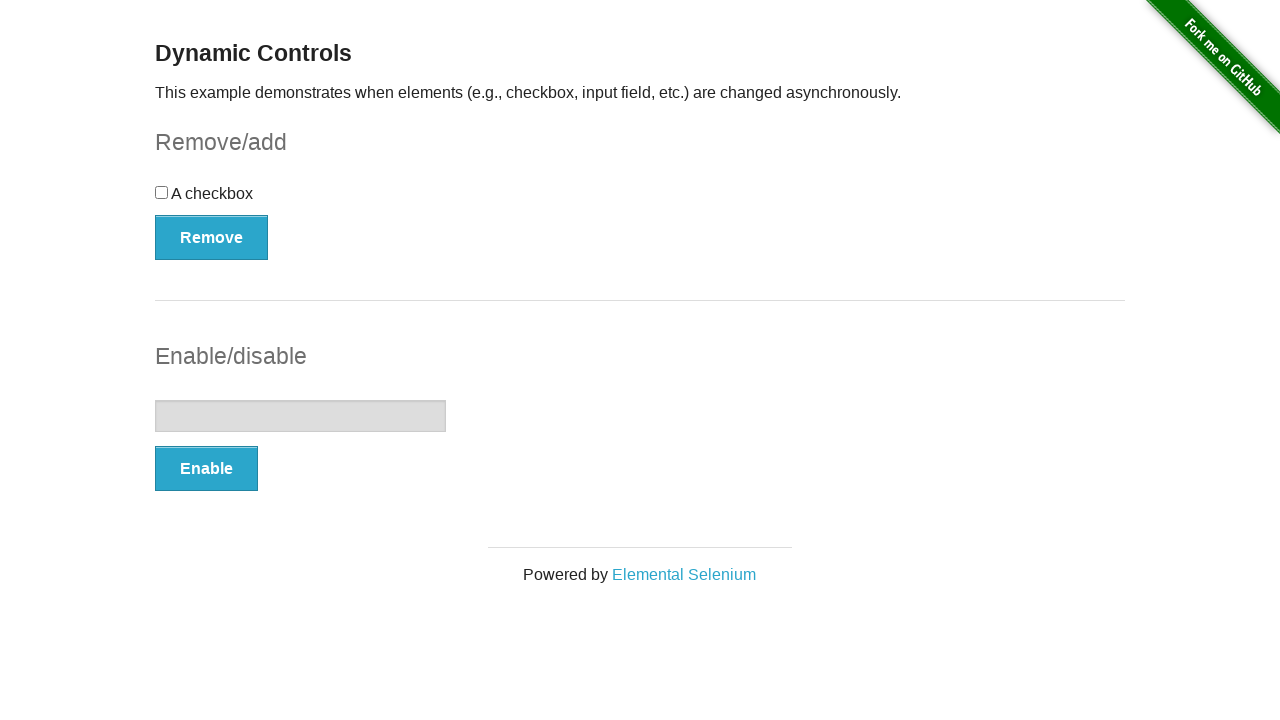

Clicked the Remove button at (212, 237) on xpath=//button[contains(text(), 'Remove')]
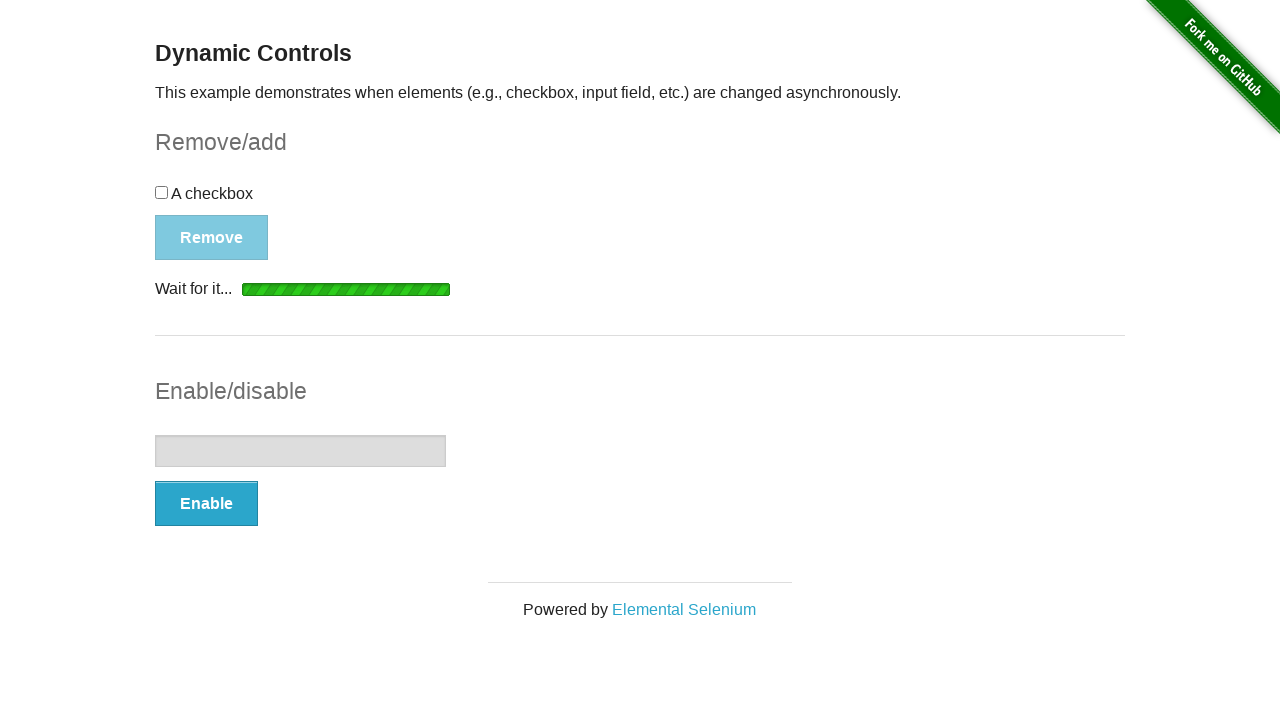

Verified that the checkbox is removed and hidden from the page
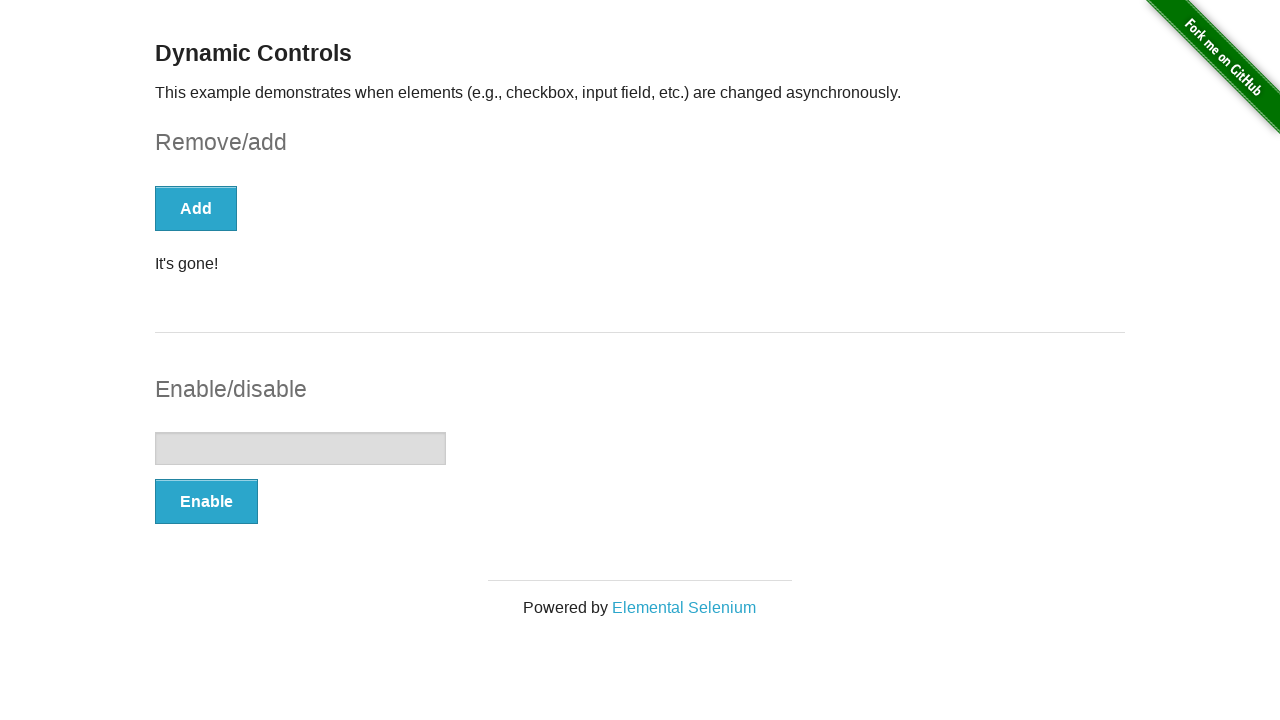

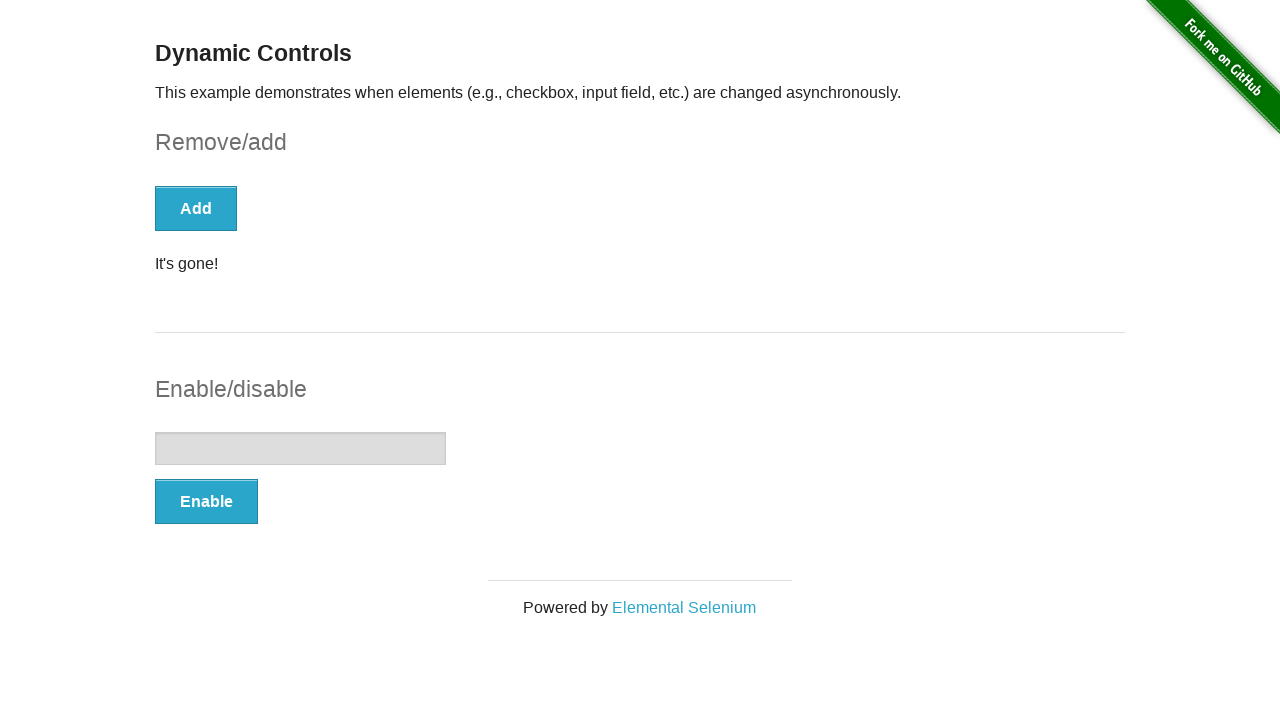